Tests radio button functionality by clicking on a radio button option and verifying its selection state

Starting URL: http://www.tizag.com/htmlT/htmlradio.php

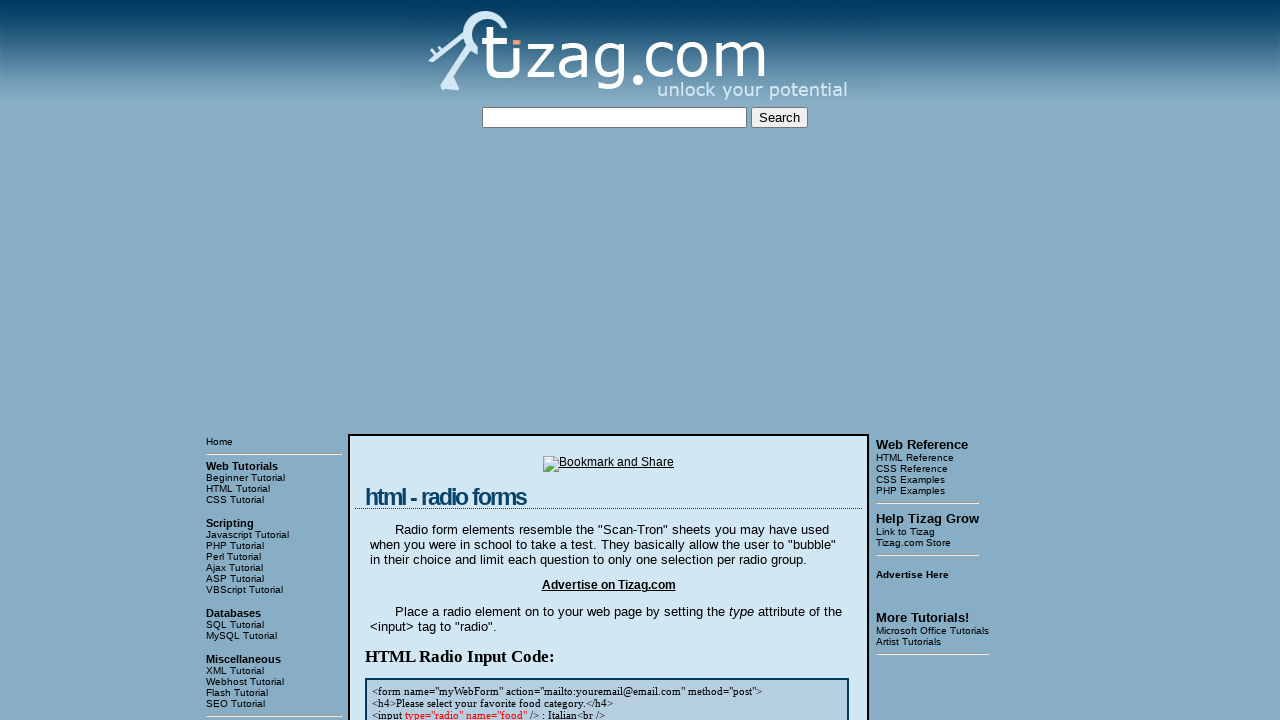

Clicked the second radio button option in the first display section at (380, 360) on (//div[@class='display'])[1]/input[2]
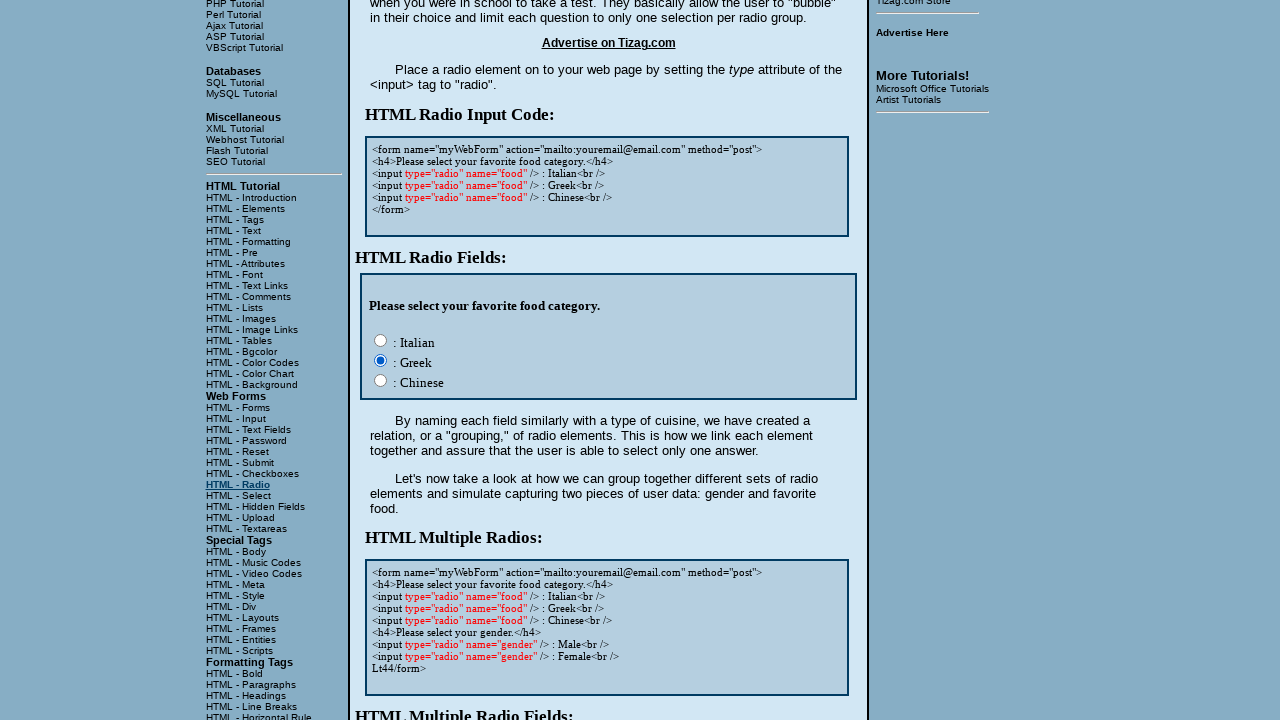

Checked if the second radio button is selected
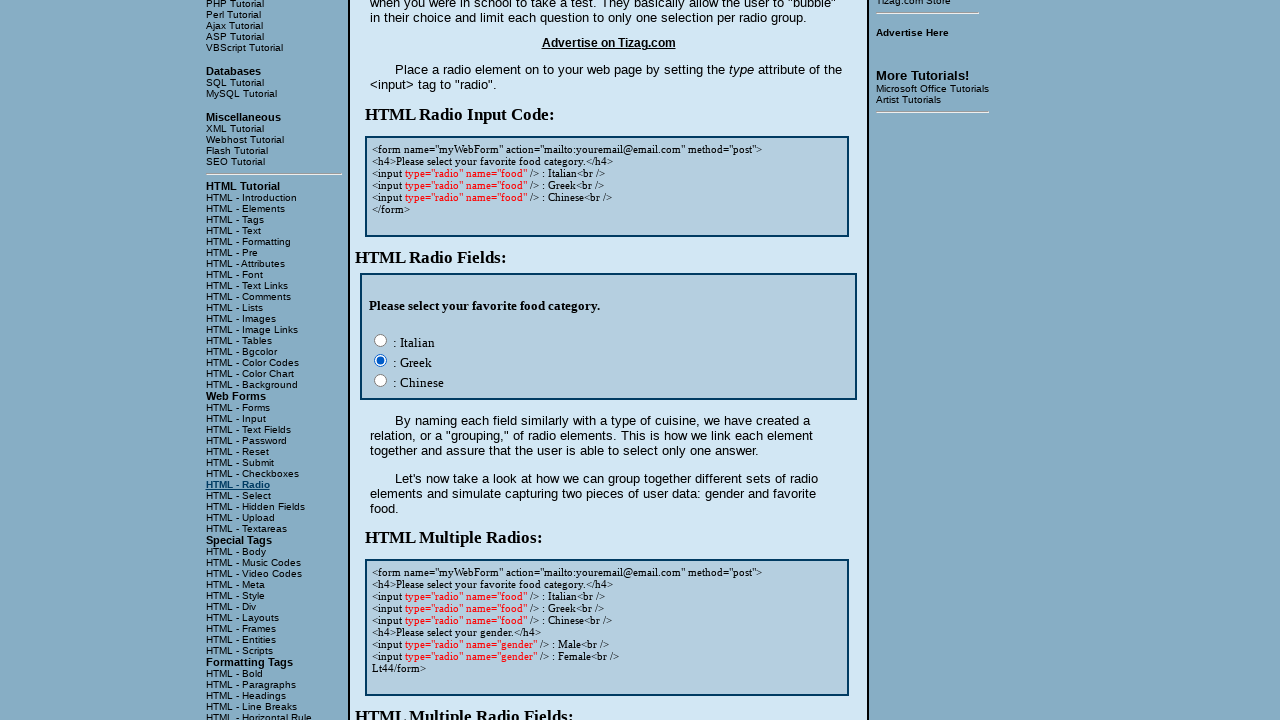

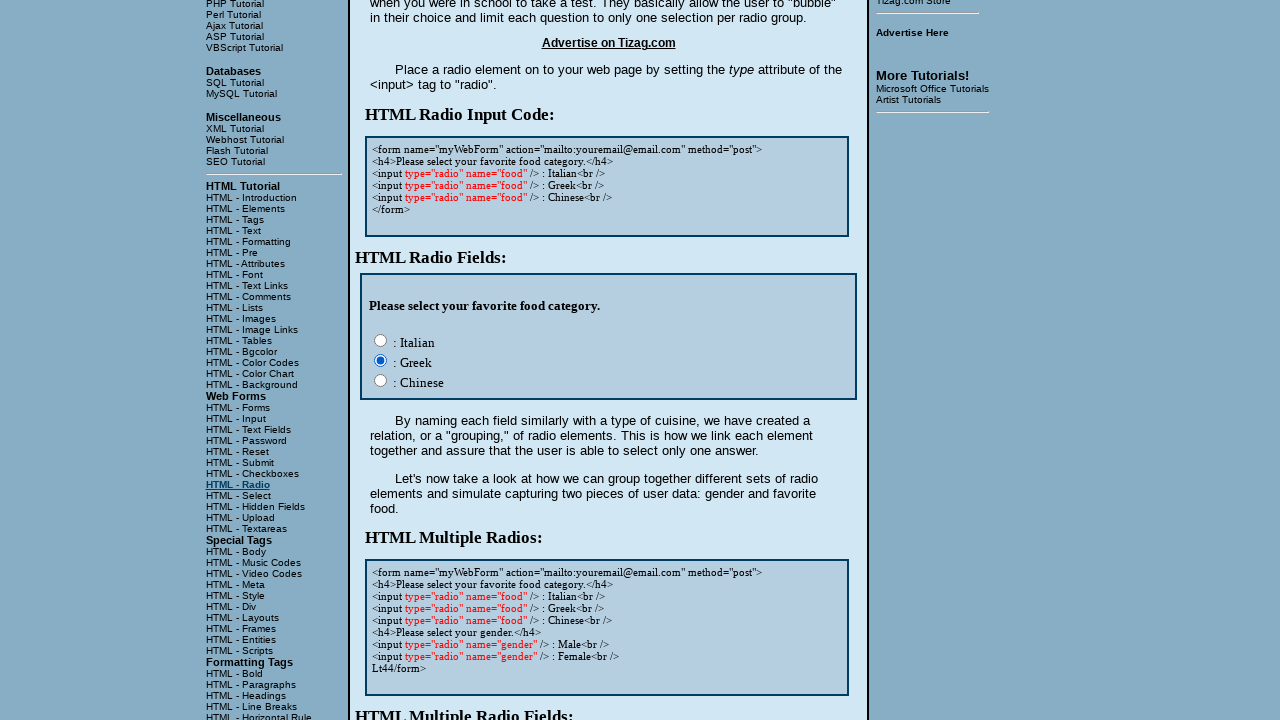